Tests currency conversion API by making a request to convert between two currencies

Starting URL: https://api.frankfurter.app/latest

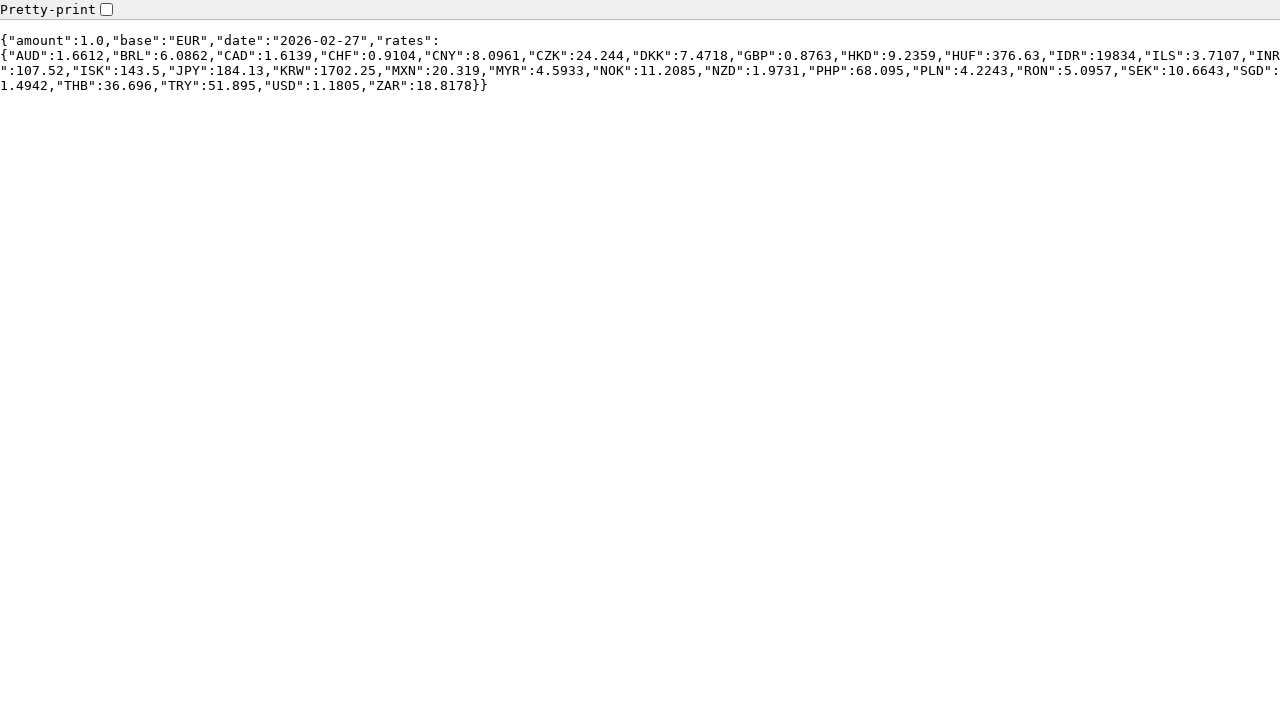

Navigated to Frankfurter API to convert USD to EUR
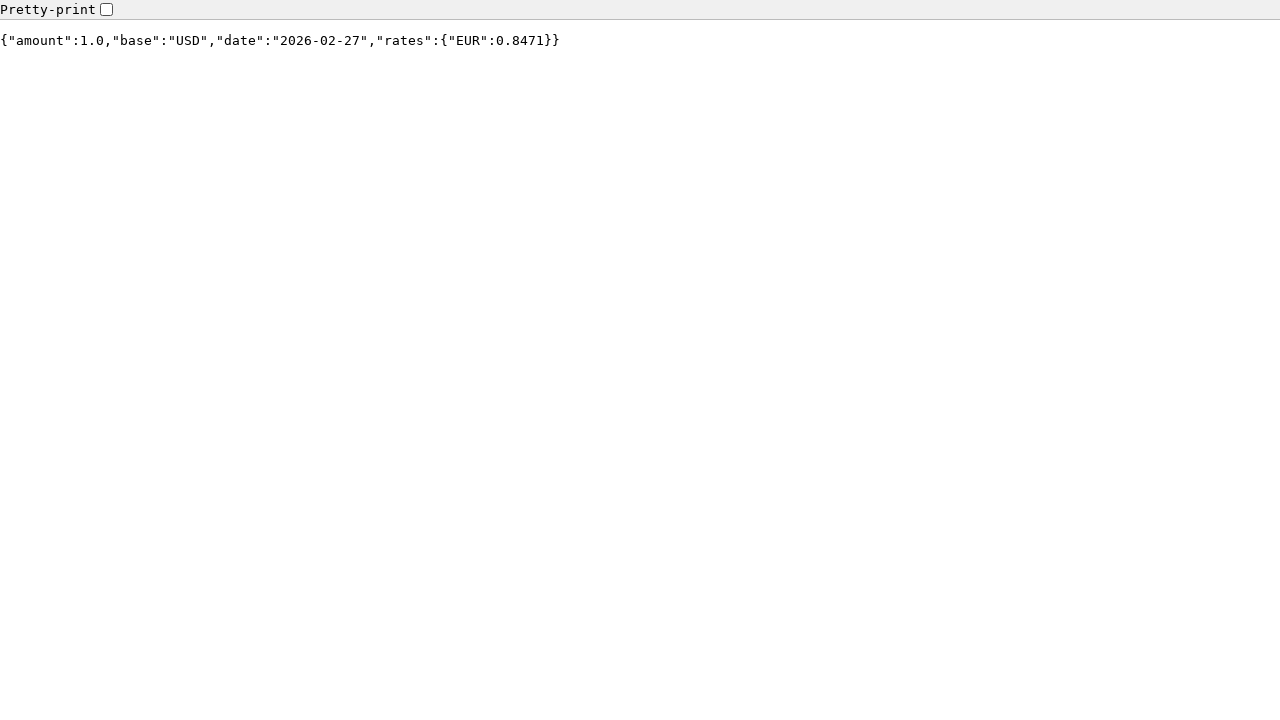

Currency conversion API response loaded
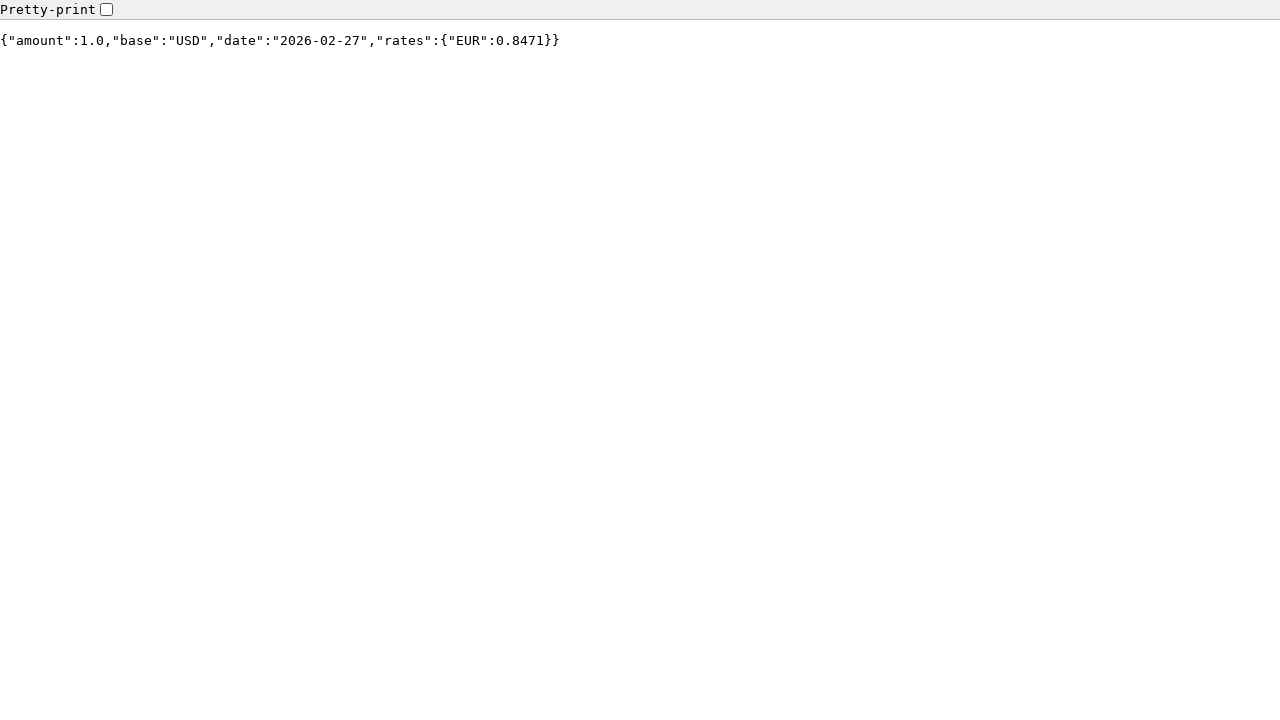

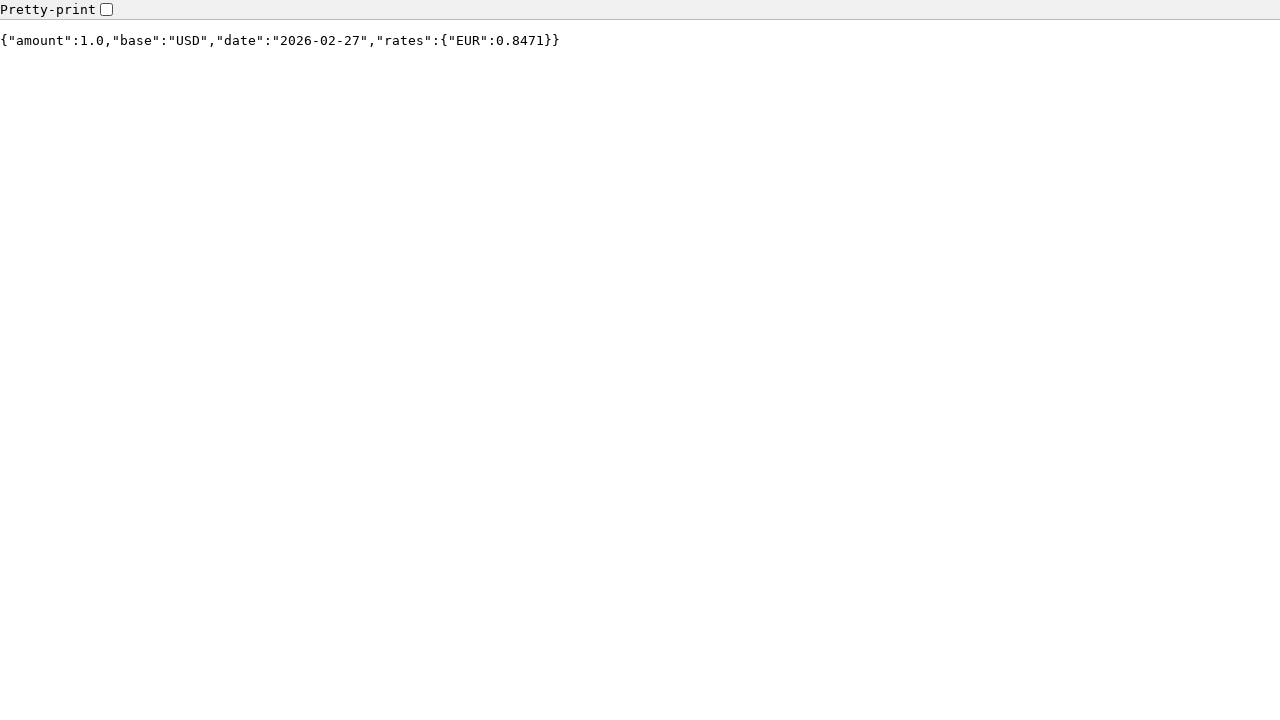